Tests injecting jQuery and jQuery Growl library into a page via JavaScript execution, then displays a growl notification message on the page.

Starting URL: http://the-internet.herokuapp.com

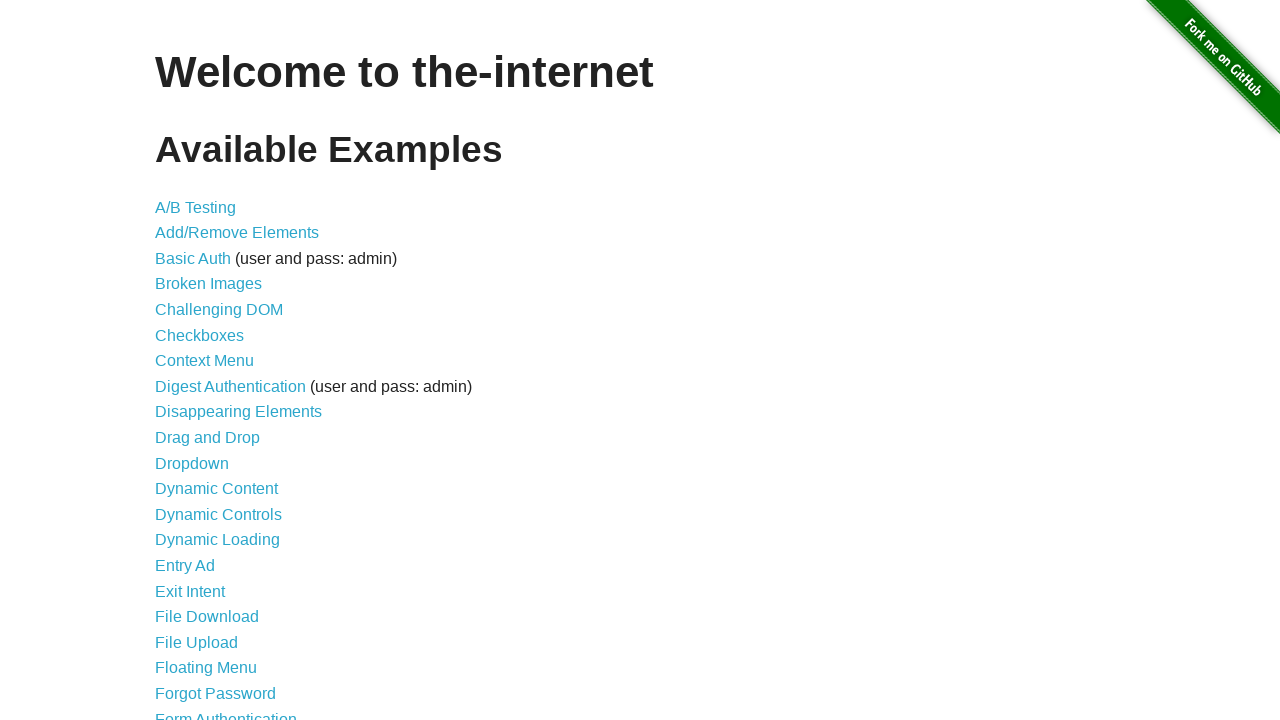

Injected jQuery library into page if not already present
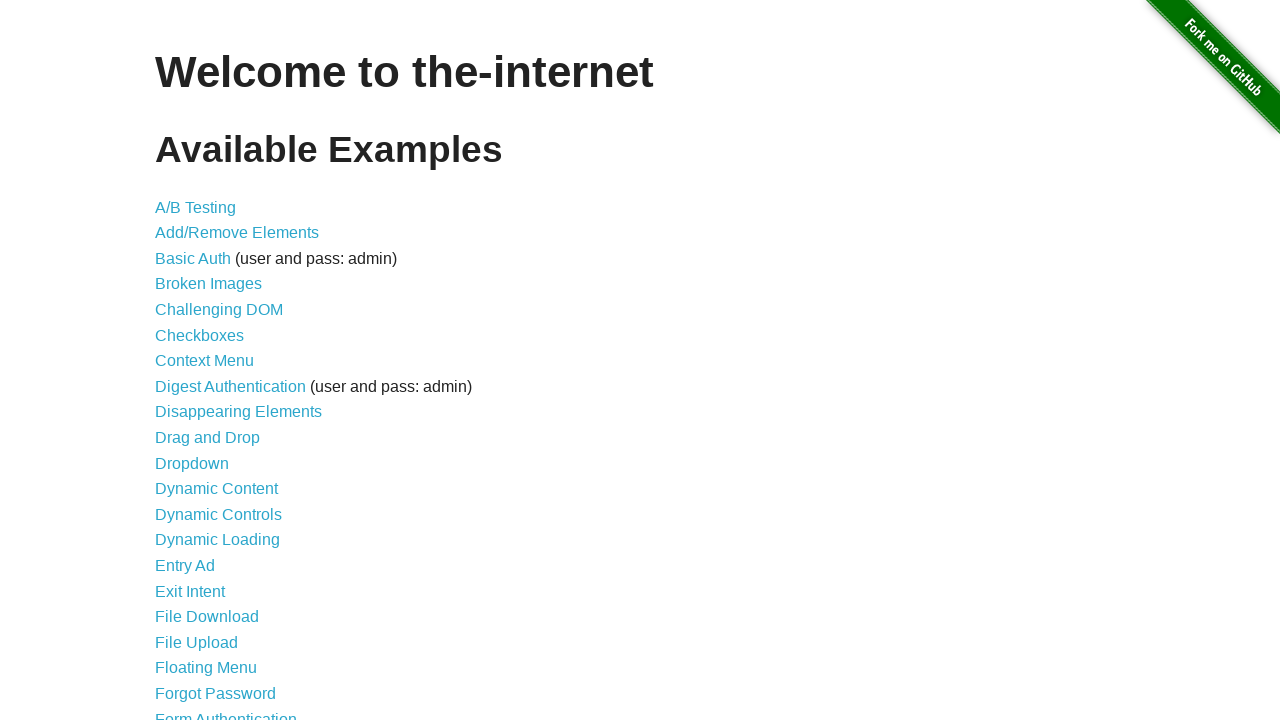

Waited for jQuery library to load
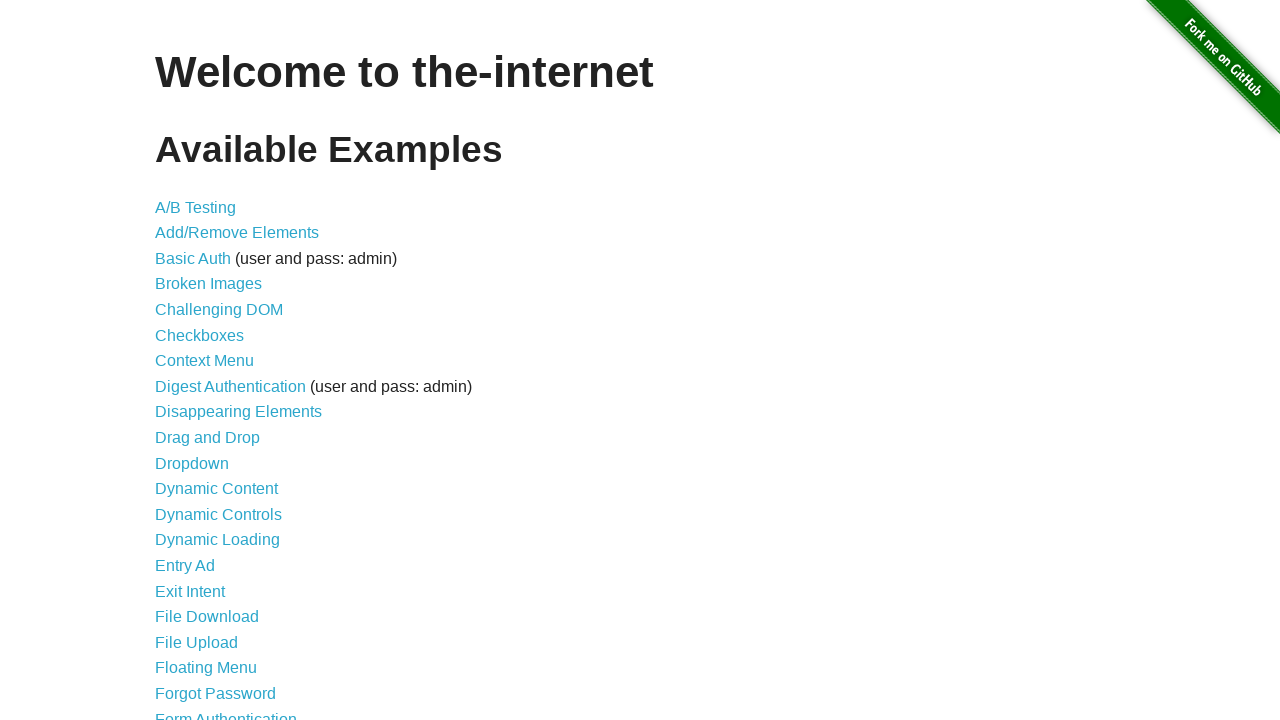

Injected jQuery Growl library into page
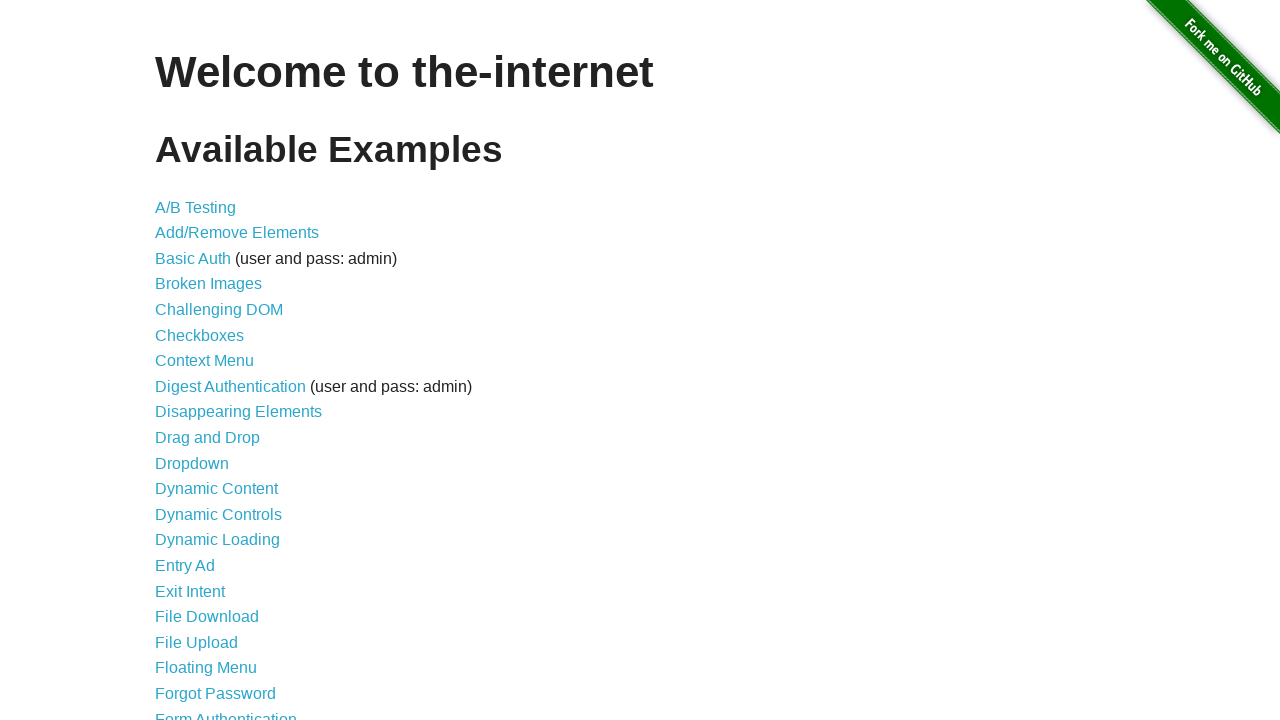

Waited for jQuery Growl library to load
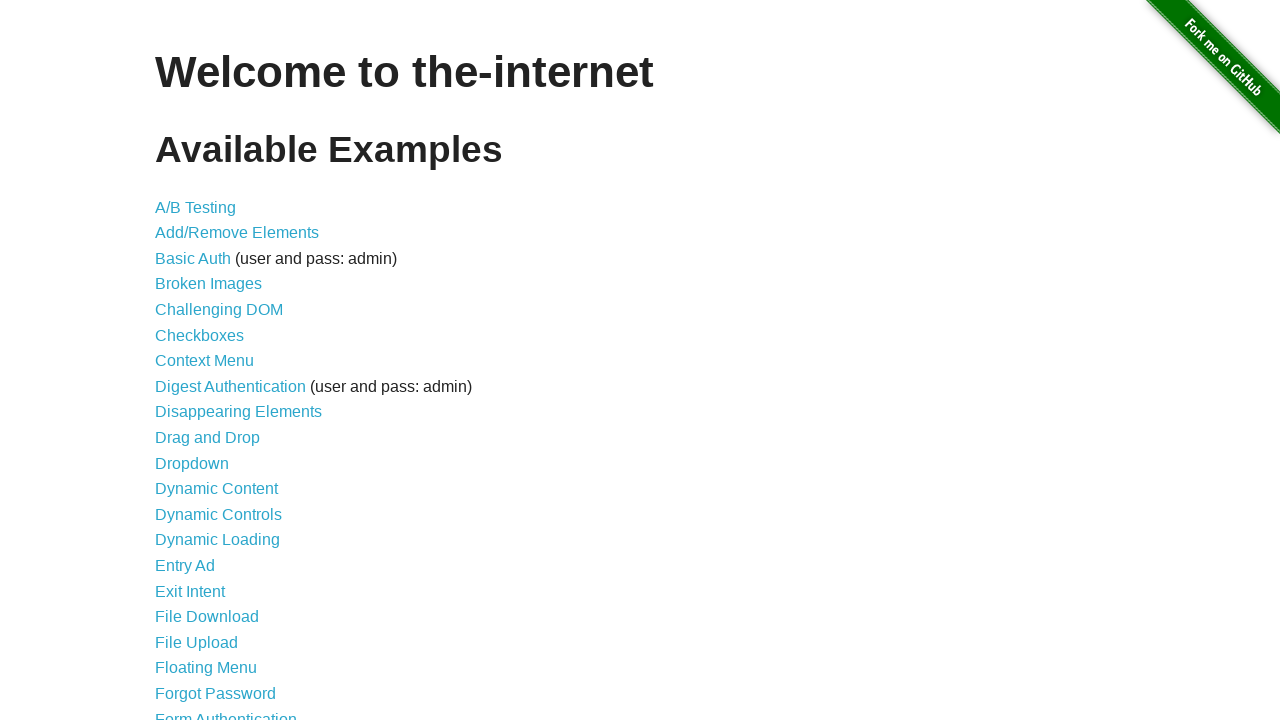

Injected jQuery Growl stylesheet into page
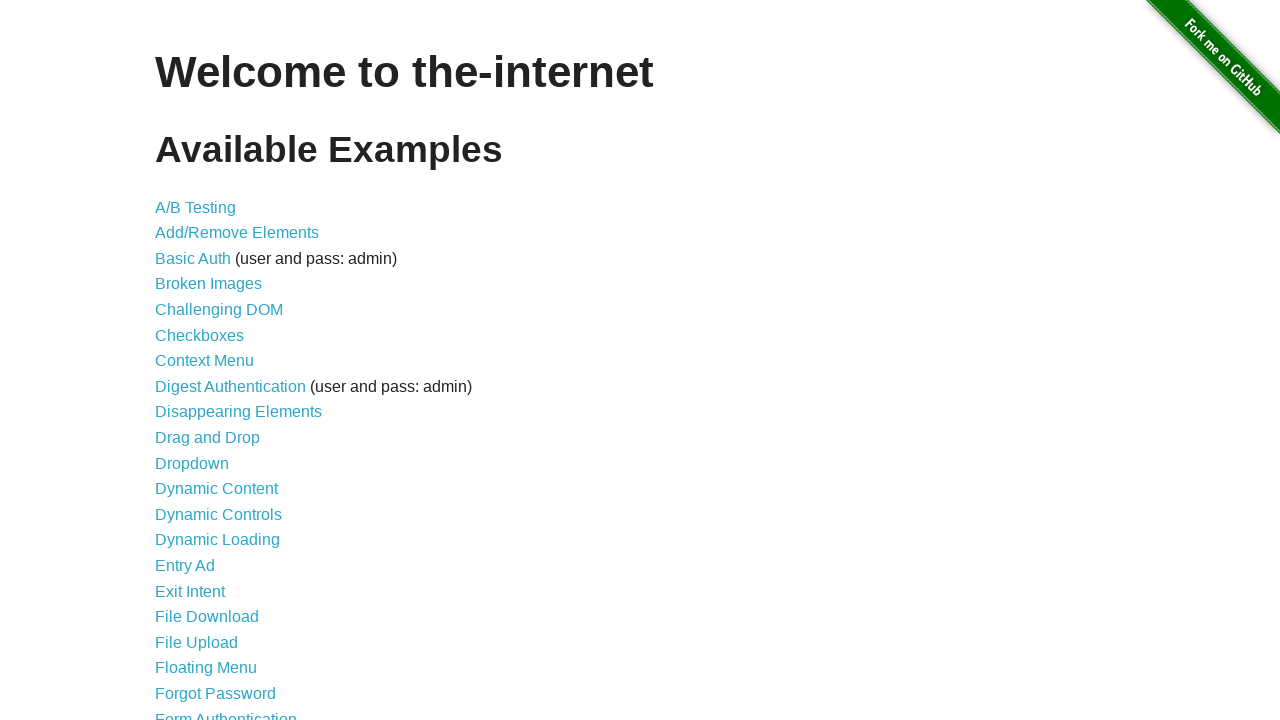

Displayed growl notification with title 'GET' and message '/'
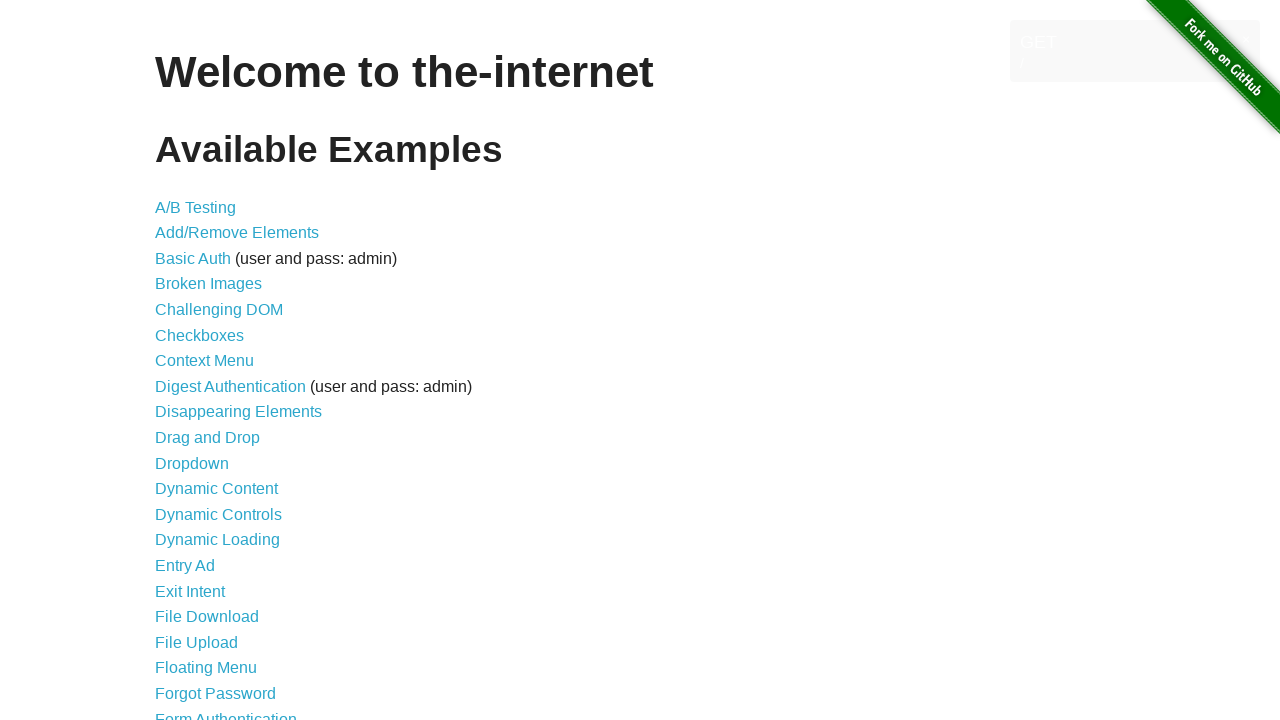

Waited 2 seconds for notification to display
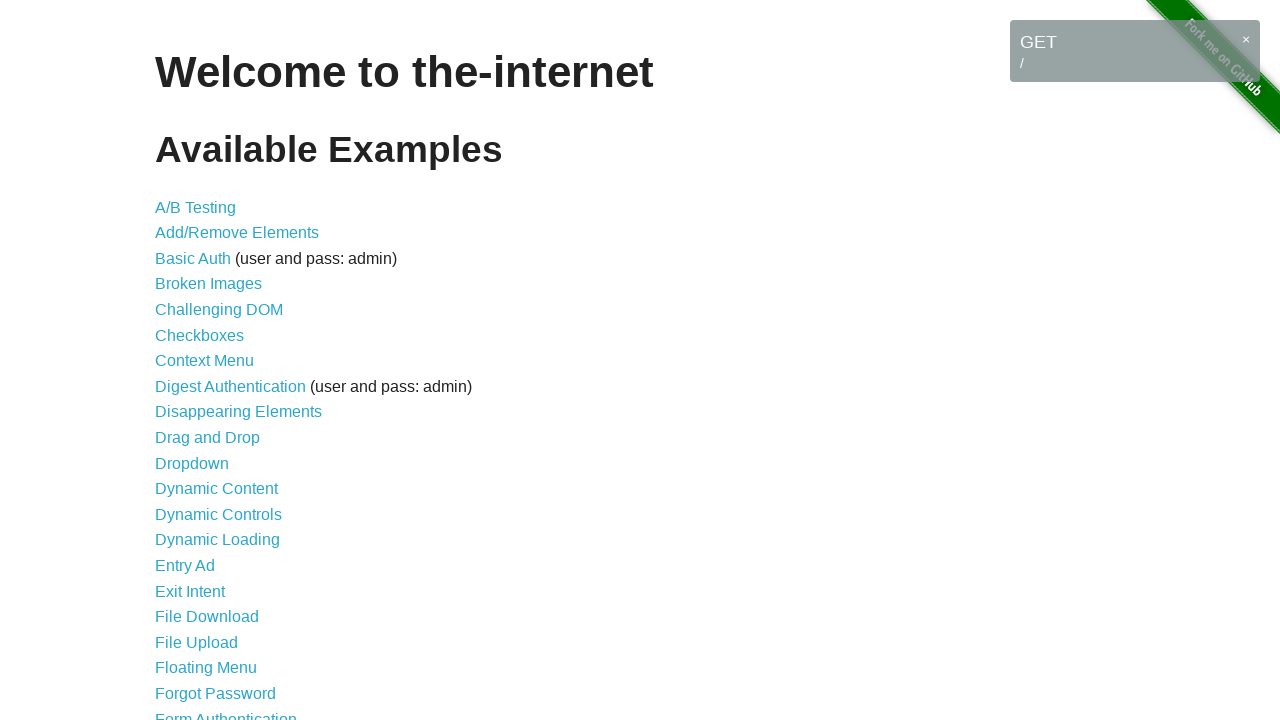

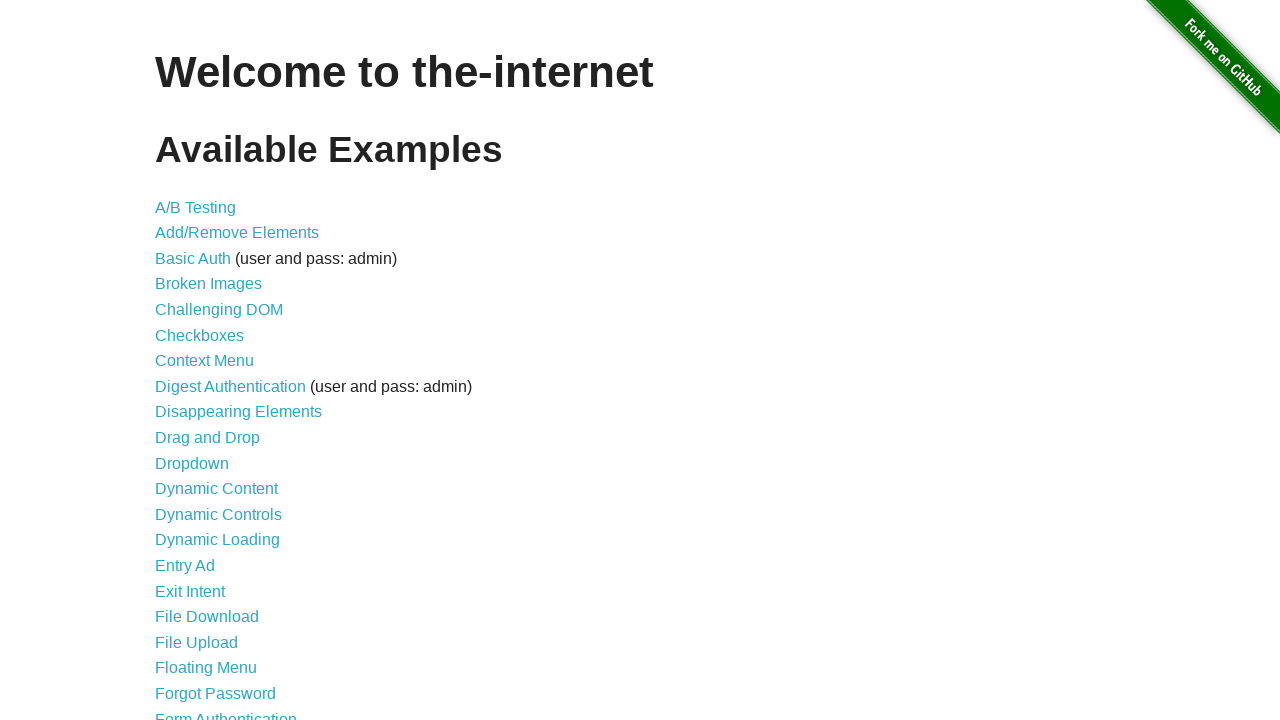